Tests an e-commerce flow by adding multiple vegetables to cart with specified quantities, applying a promo code, and completing the checkout process with country selection.

Starting URL: https://rahulshettyacademy.com/seleniumPractise/#/

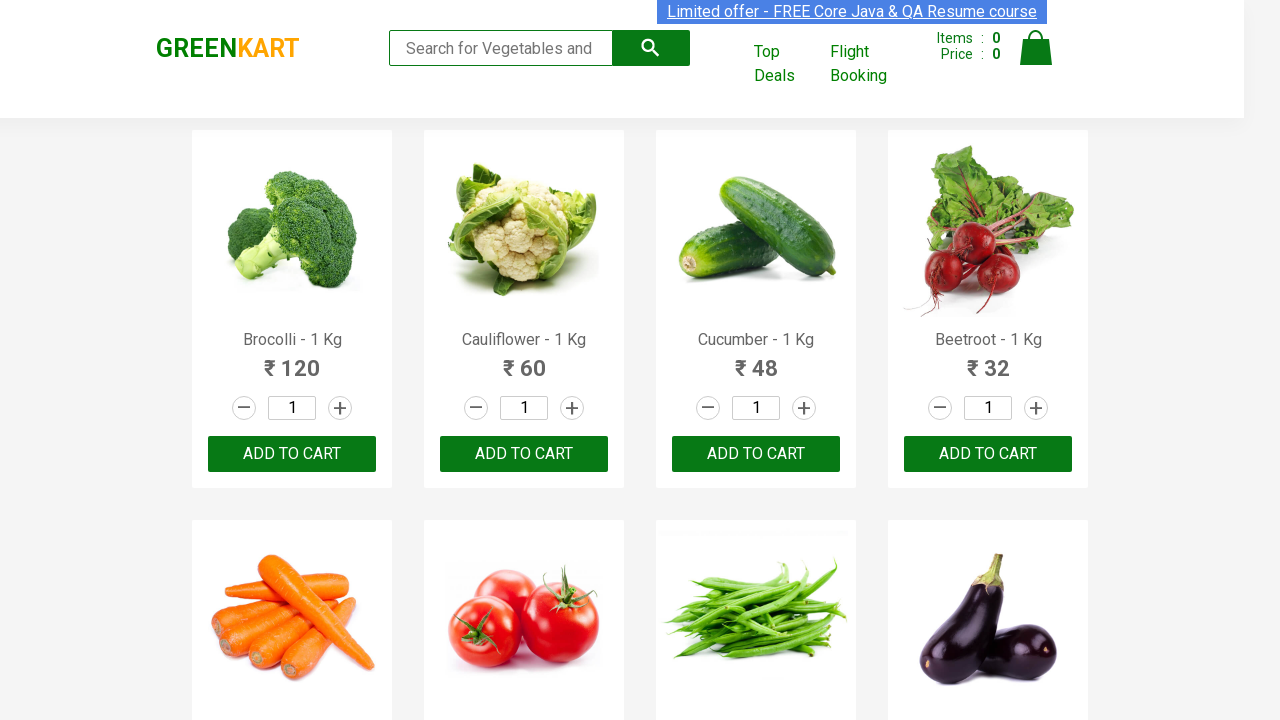

Retrieved all product elements from the page
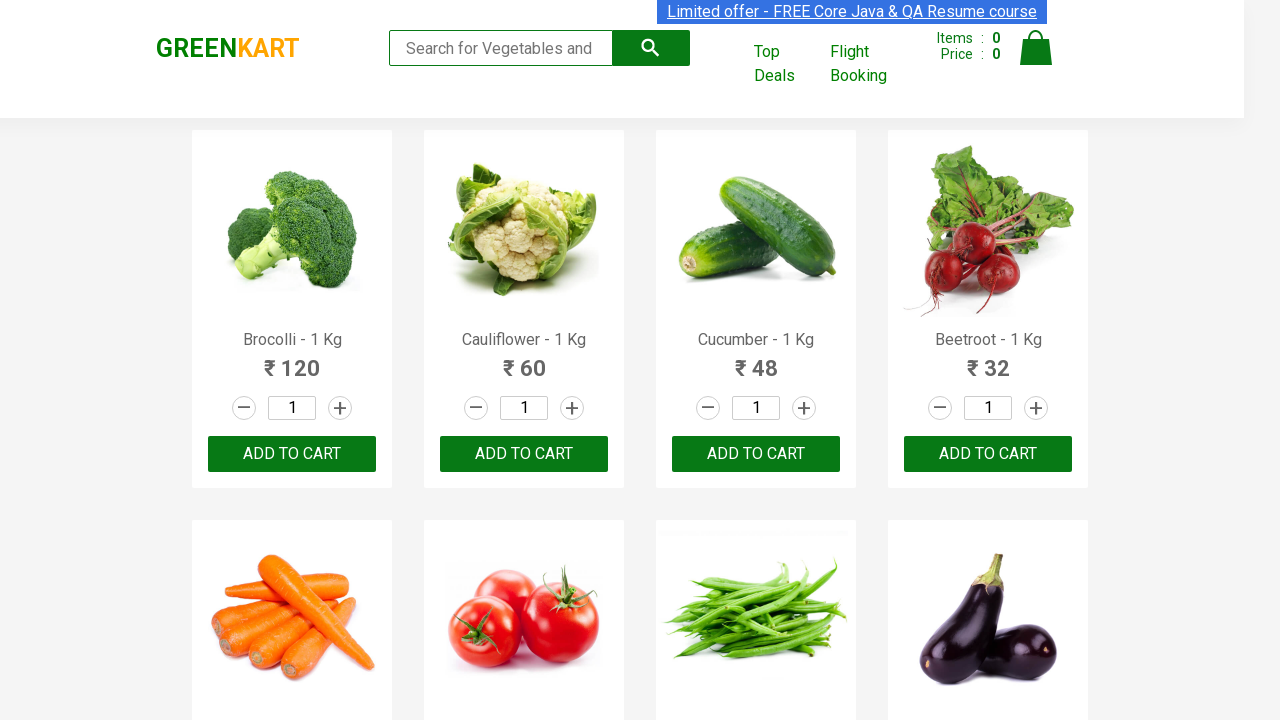

Clicked increment button for Cucumber (increment 1/2) at (804, 408) on a[class='increment'] >> nth=2
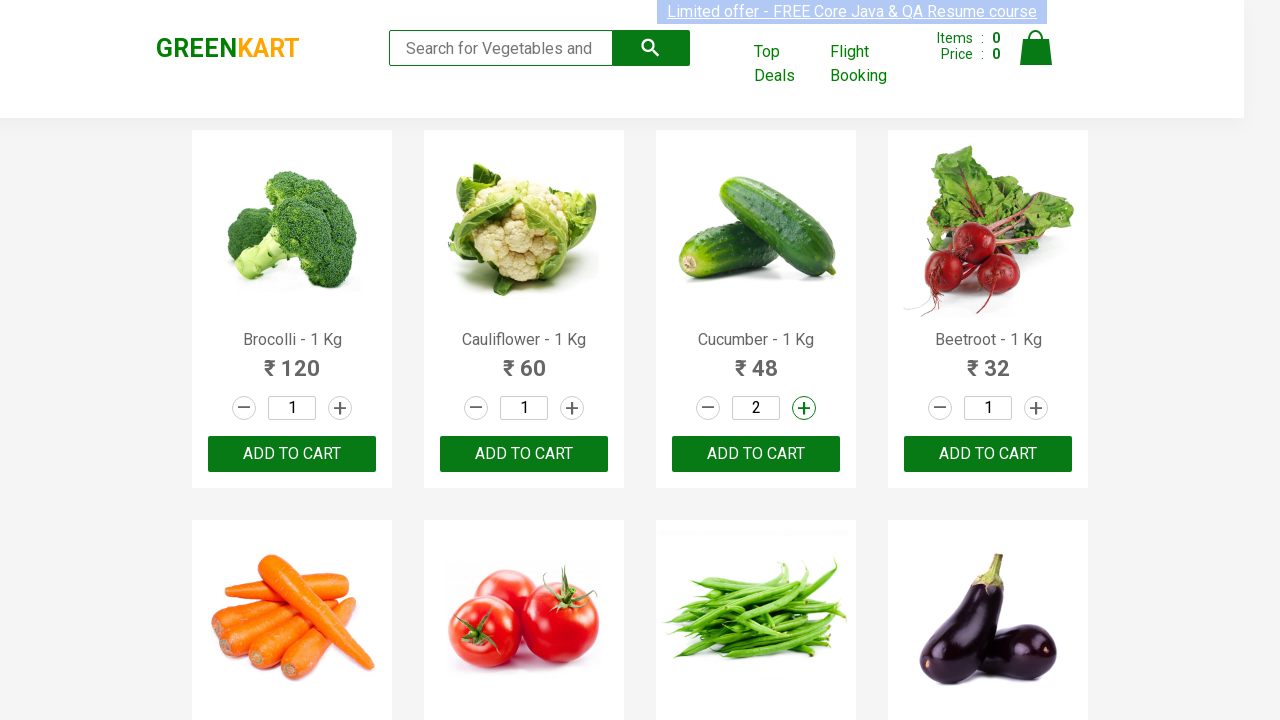

Clicked increment button for Cucumber (increment 2/2) at (804, 408) on a[class='increment'] >> nth=2
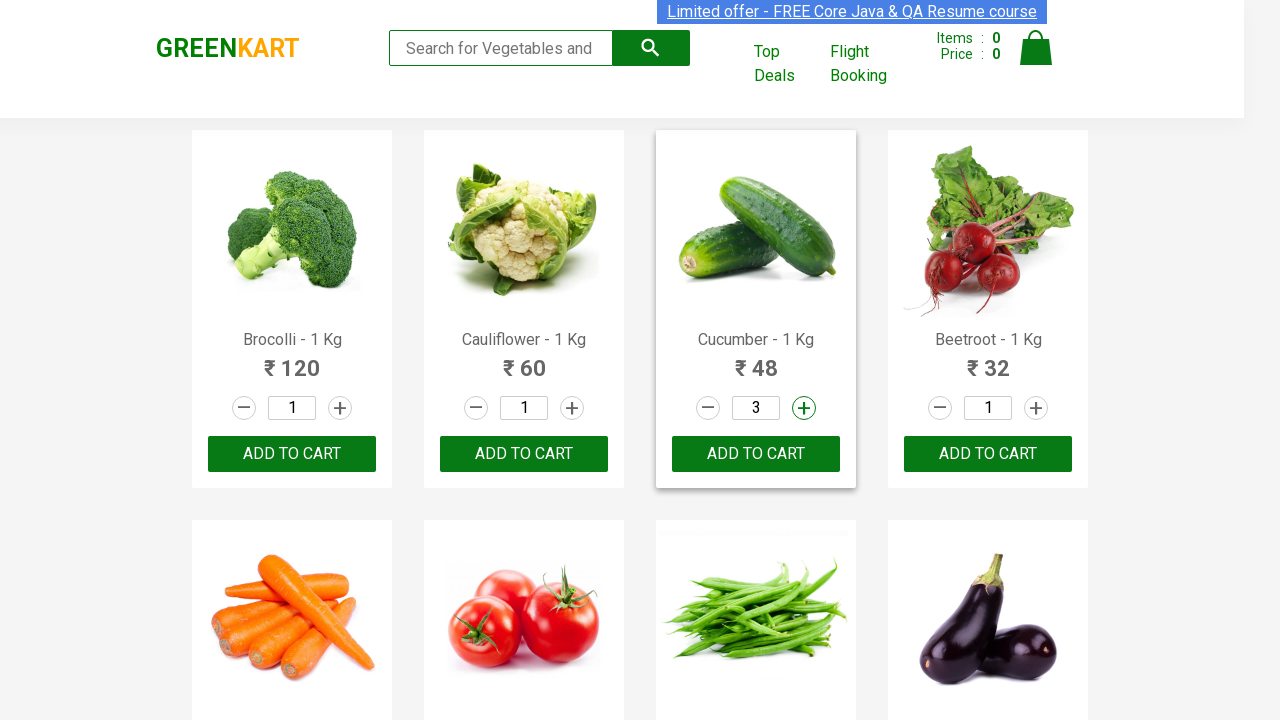

Added Cucumber to cart with quantity 3 at (756, 454) on div[class='product-action'] button >> nth=2
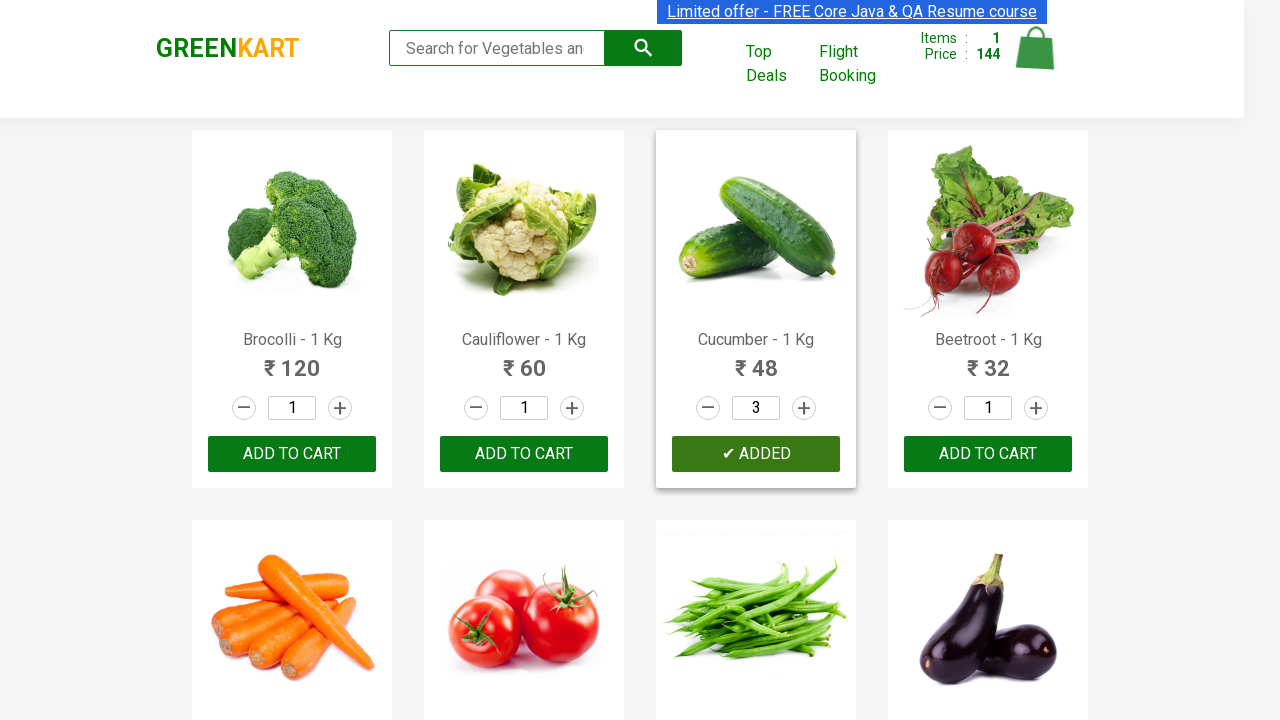

Clicked increment button for Beetroot (increment 1/2) at (1036, 408) on a[class='increment'] >> nth=3
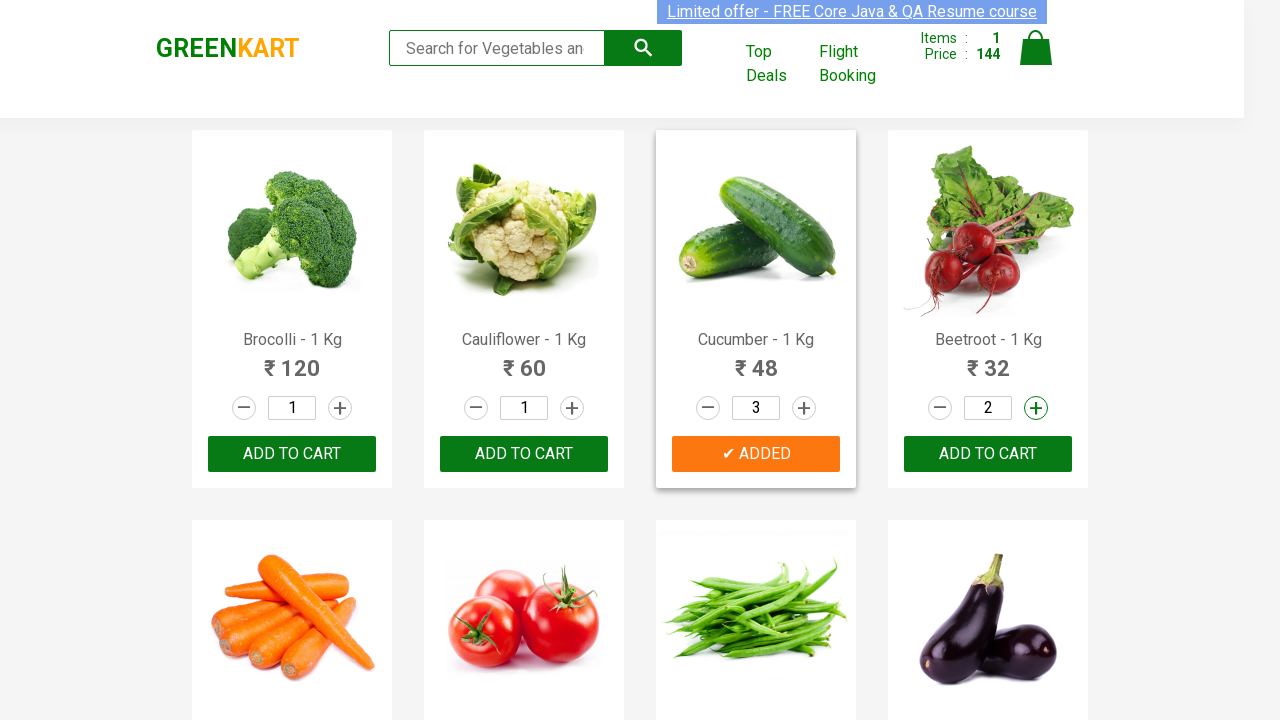

Clicked increment button for Beetroot (increment 2/2) at (1036, 408) on a[class='increment'] >> nth=3
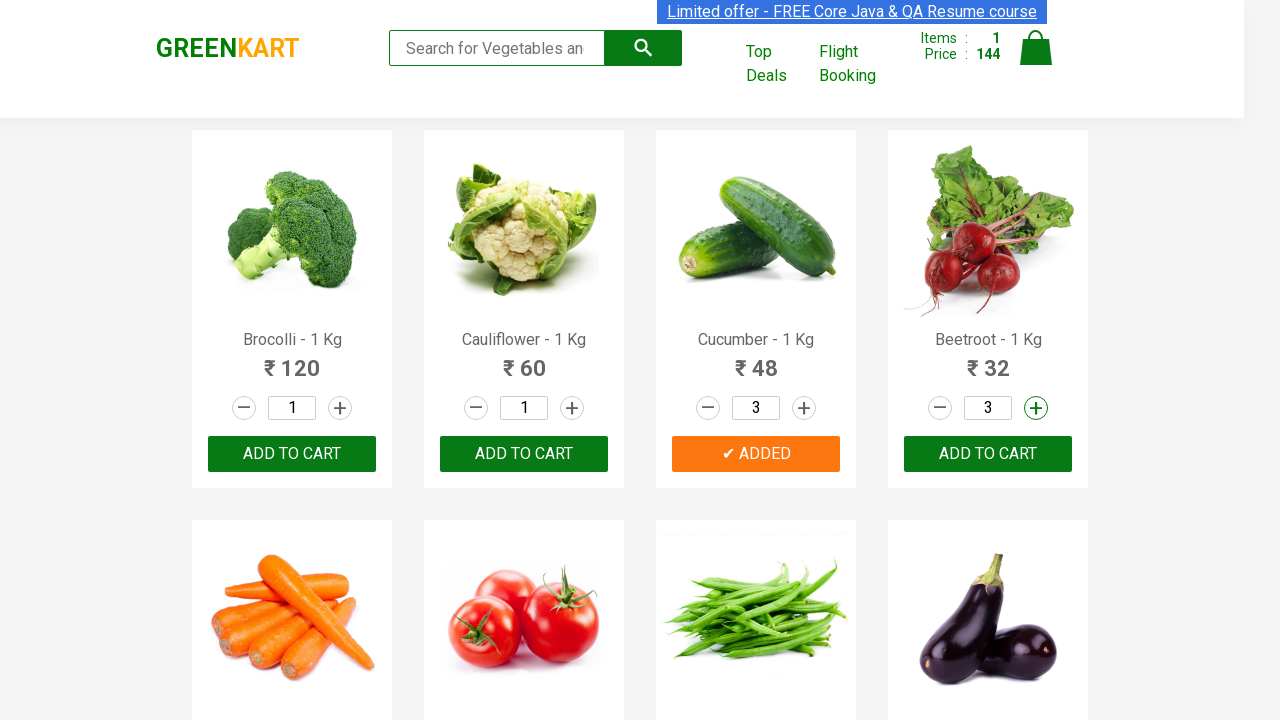

Added Beetroot to cart with quantity 3 at (988, 454) on div[class='product-action'] button >> nth=3
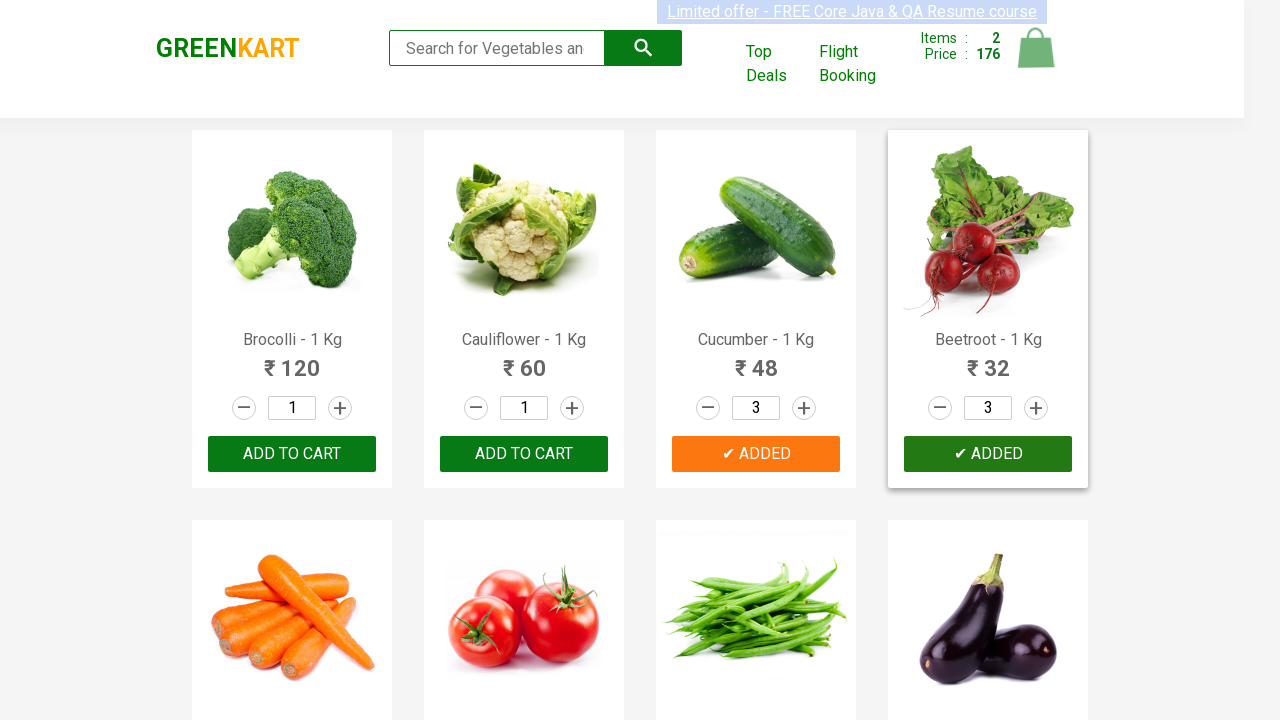

Clicked increment button for Carrot (increment 1/2) at (340, 360) on a[class='increment'] >> nth=4
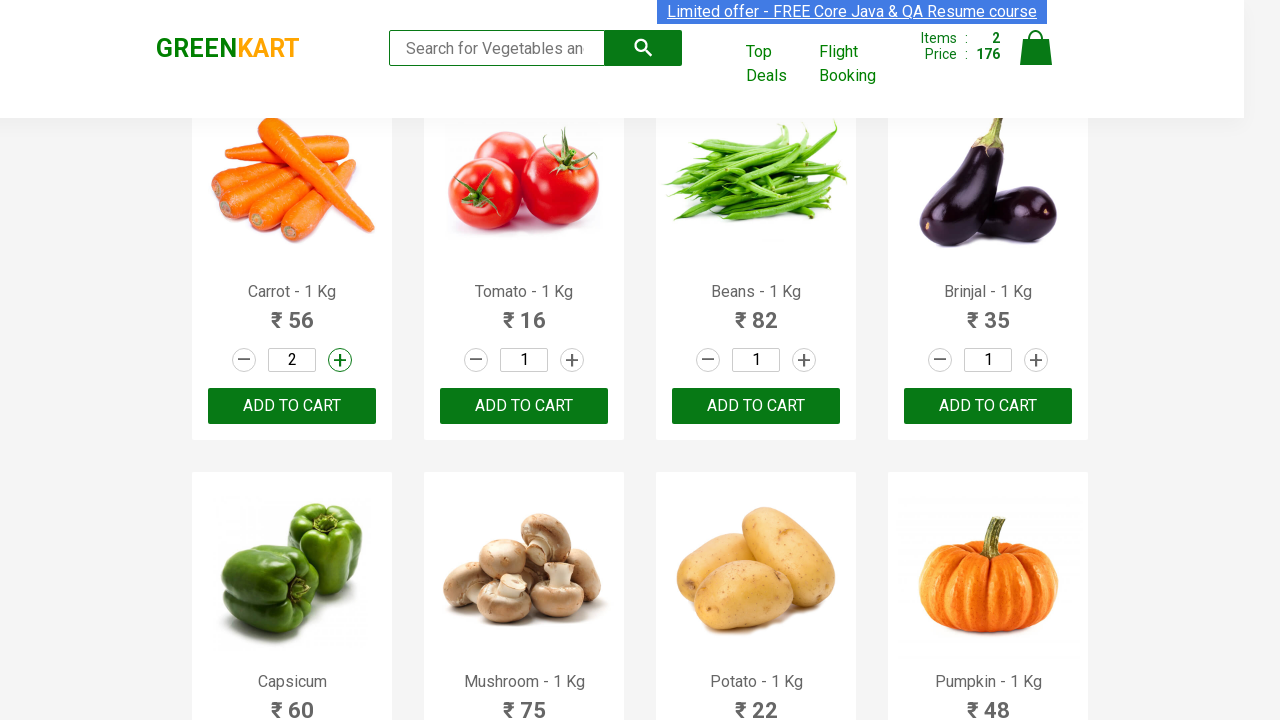

Clicked increment button for Carrot (increment 2/2) at (340, 360) on a[class='increment'] >> nth=4
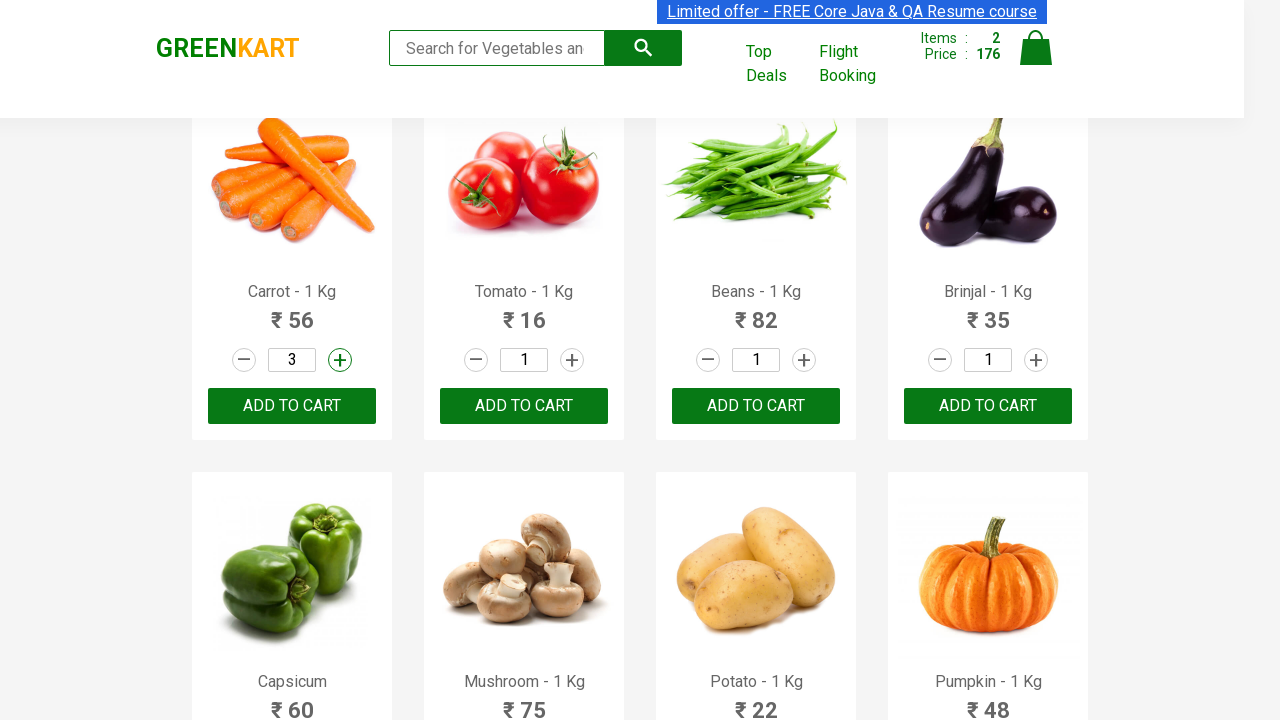

Added Carrot to cart with quantity 3 at (292, 406) on div[class='product-action'] button >> nth=4
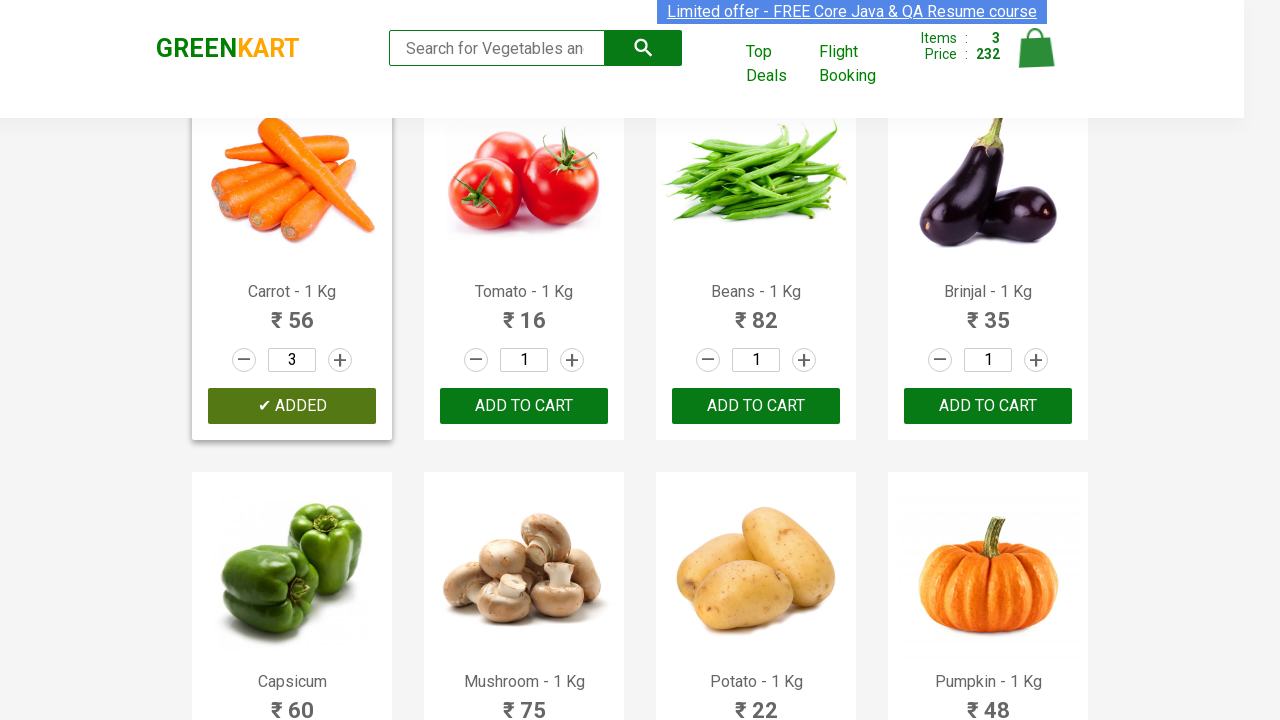

Clicked increment button for Tomato (increment 1/2) at (572, 360) on a[class='increment'] >> nth=5
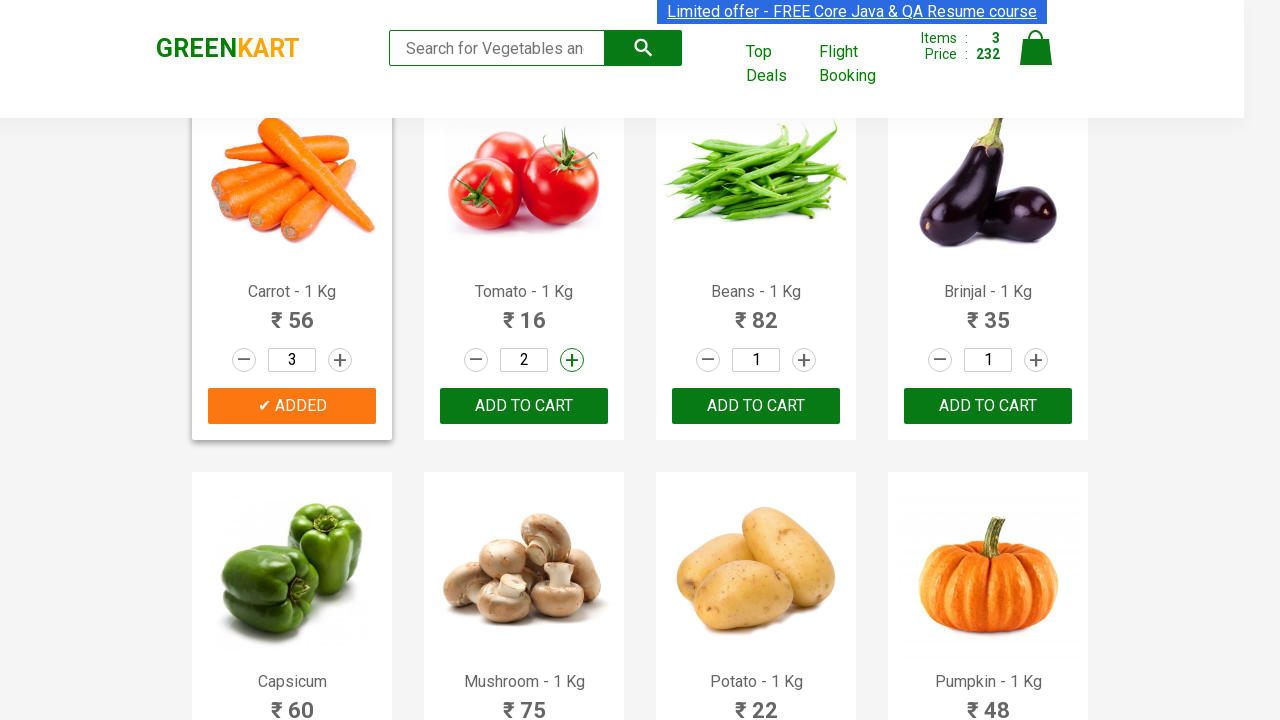

Clicked increment button for Tomato (increment 2/2) at (572, 360) on a[class='increment'] >> nth=5
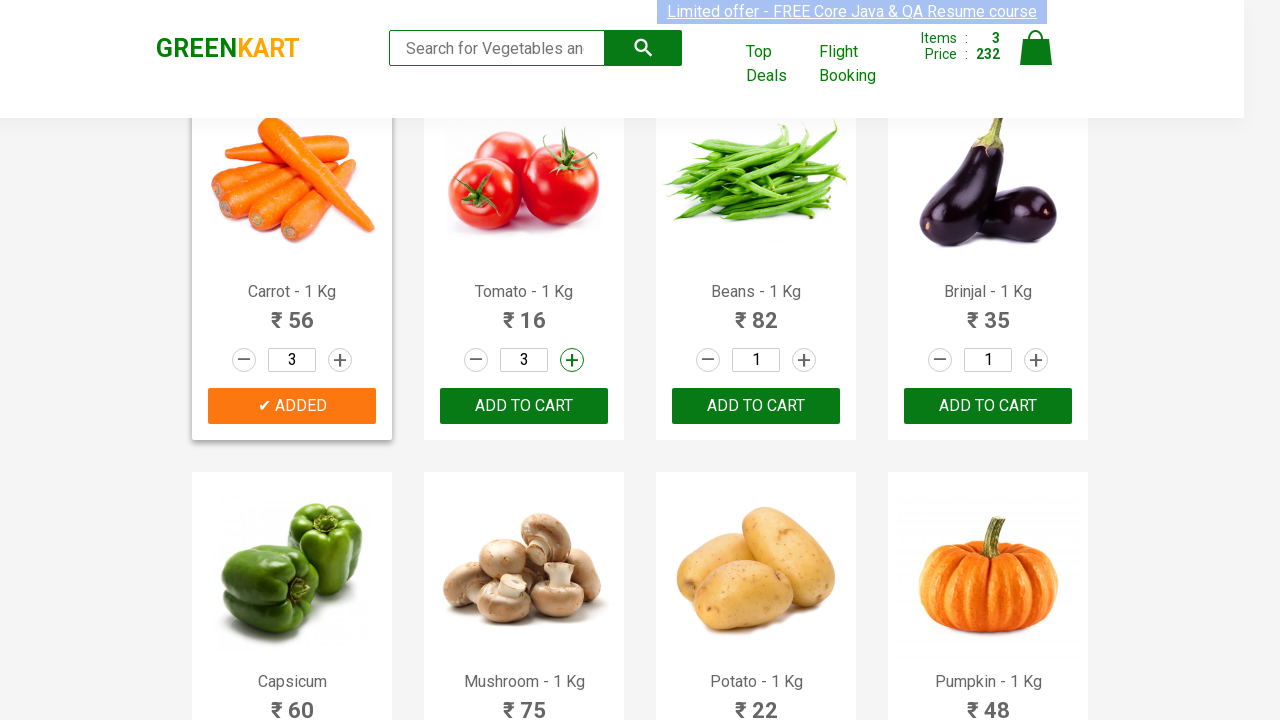

Added Tomato to cart with quantity 3 at (524, 406) on div[class='product-action'] button >> nth=5
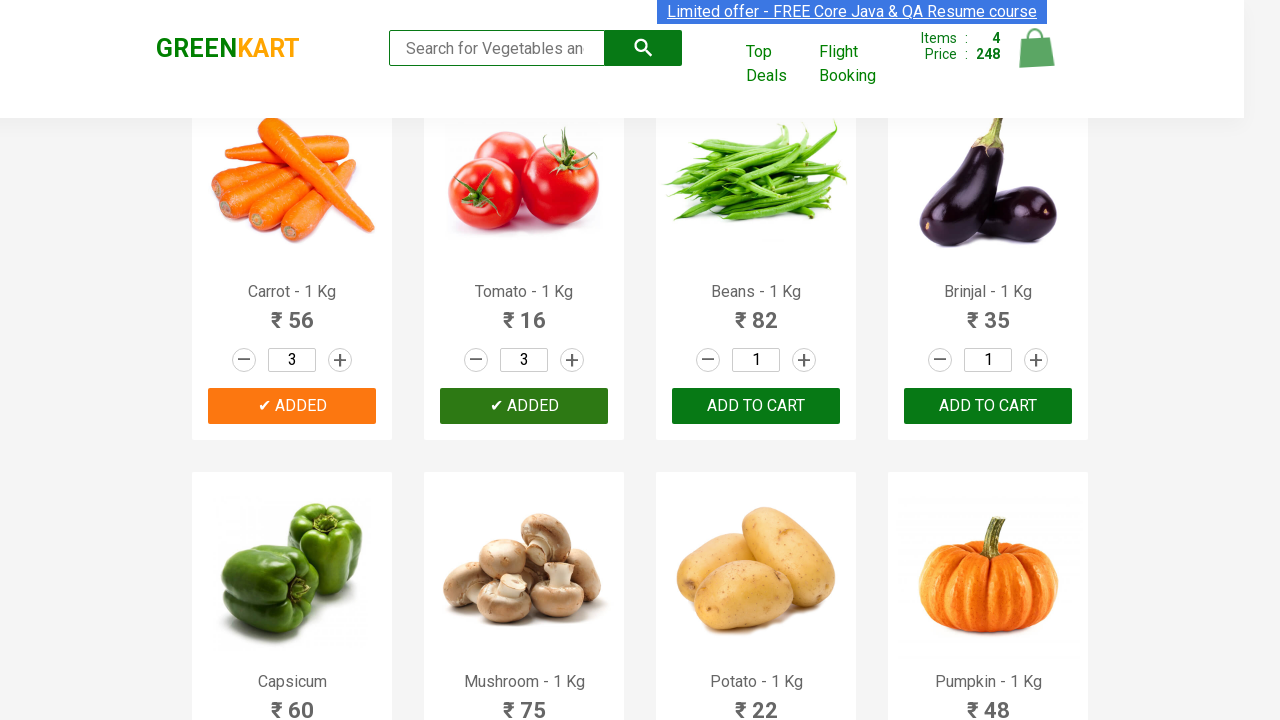

Clicked cart icon to view shopping cart at (1036, 48) on img[alt='Cart']
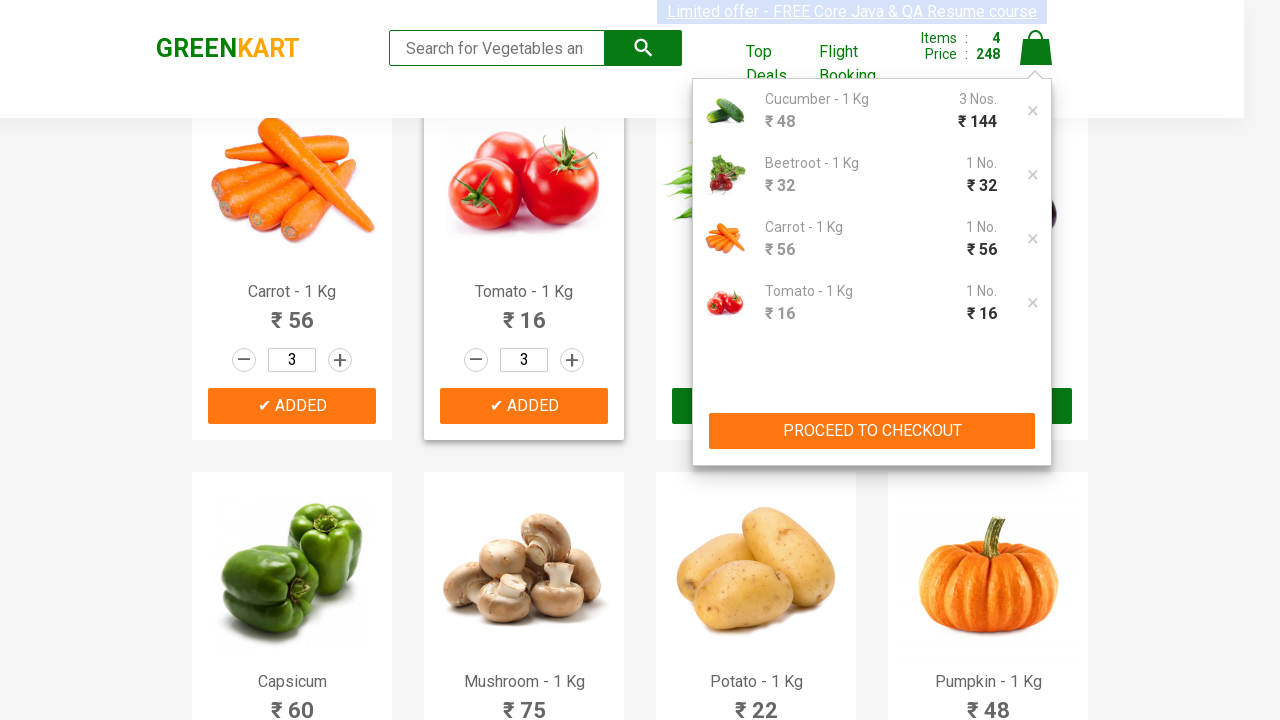

Clicked 'PROCEED TO CHECKOUT' button at (872, 431) on xpath=//div[@class='action-block']/button[.='PROCEED TO CHECKOUT']
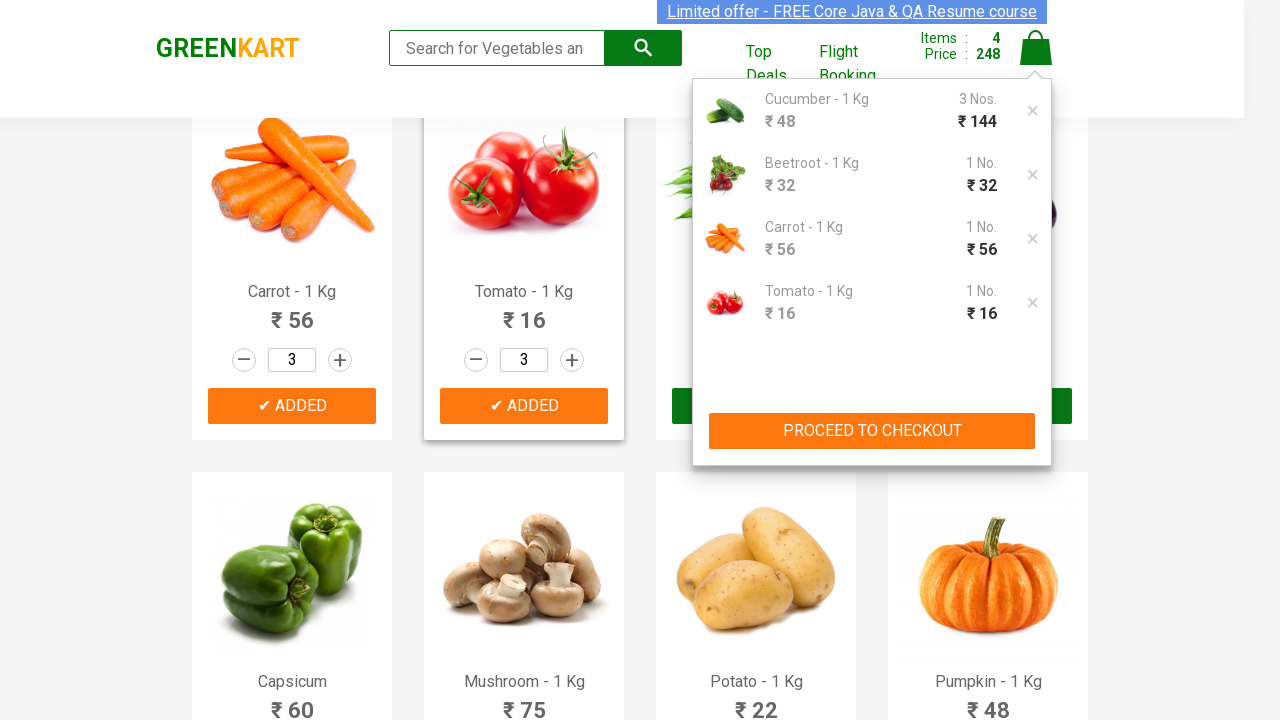

Promo code input field appeared
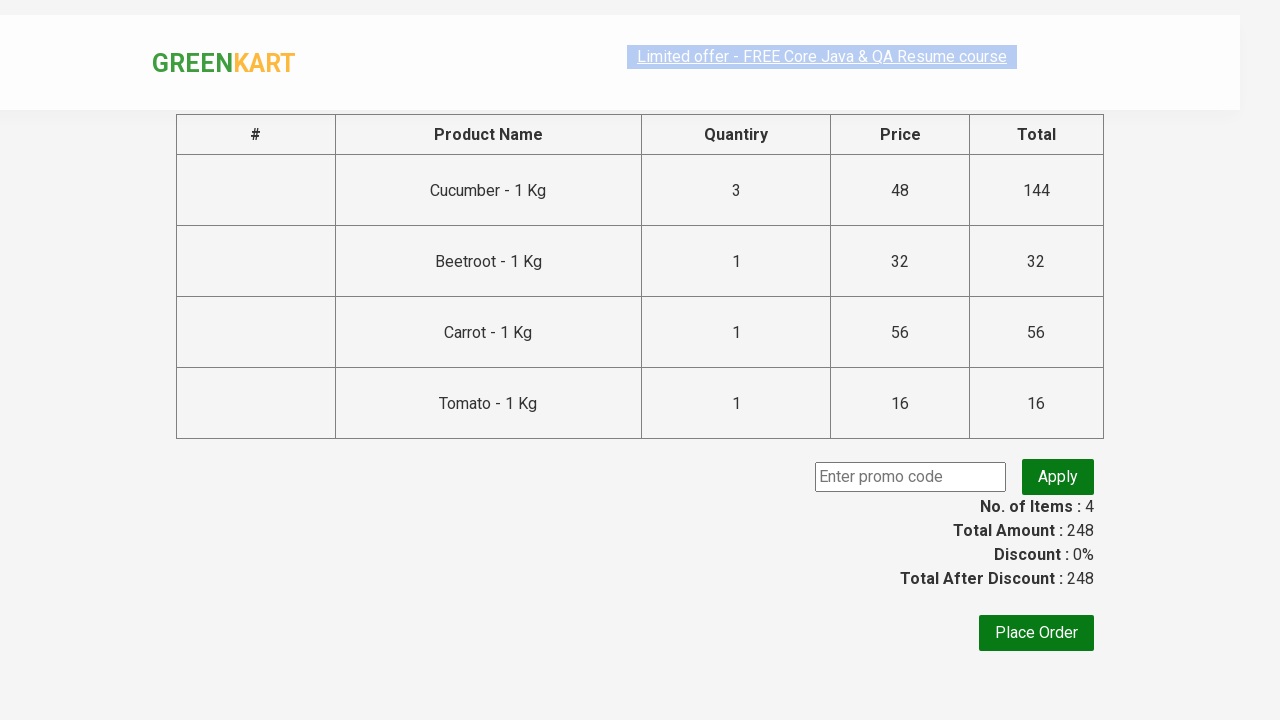

Filled promo code field with 'rahulshettyacademy' on div input[class='promoCode']
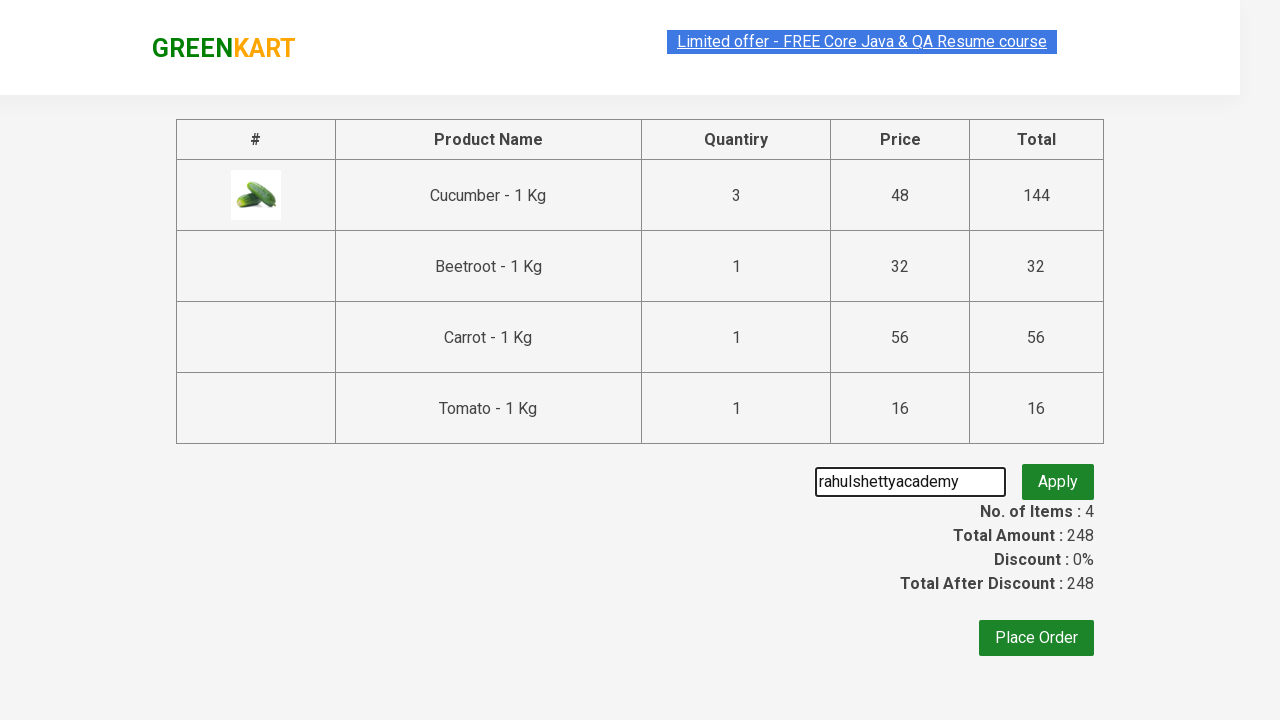

Clicked button to apply promo code at (1058, 477) on button[class='promoBtn']
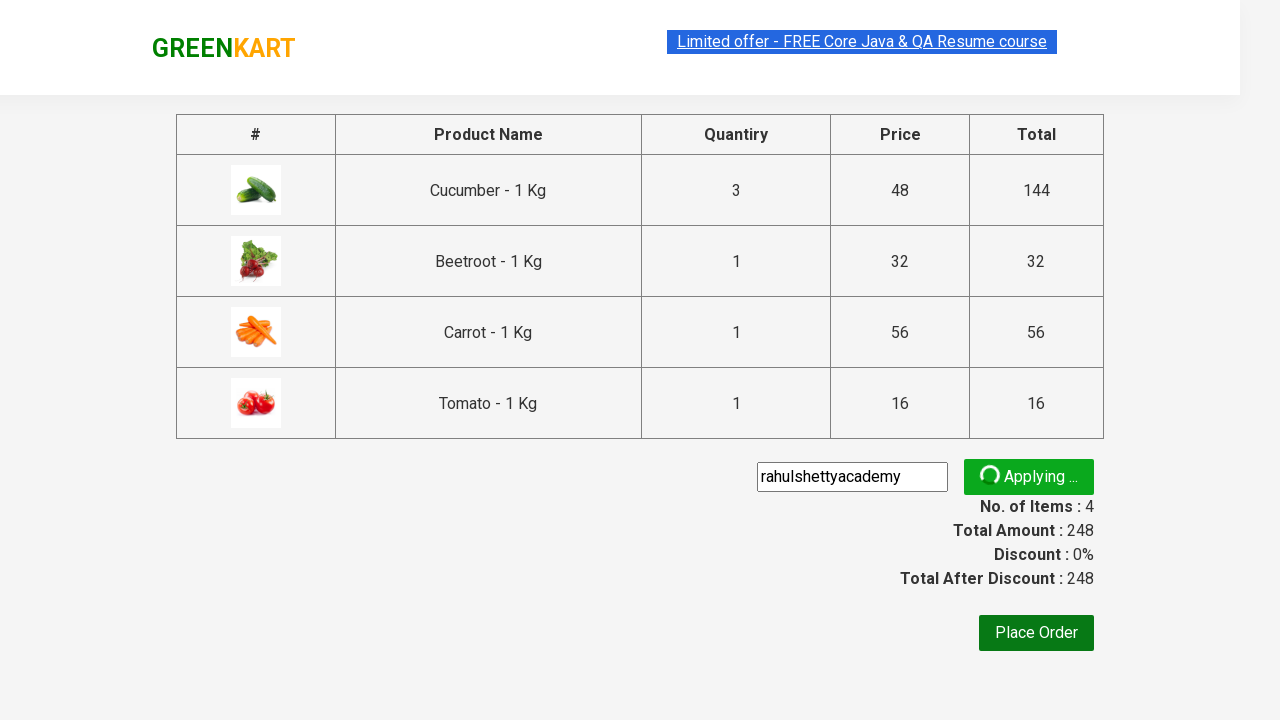

Promo code was successfully applied
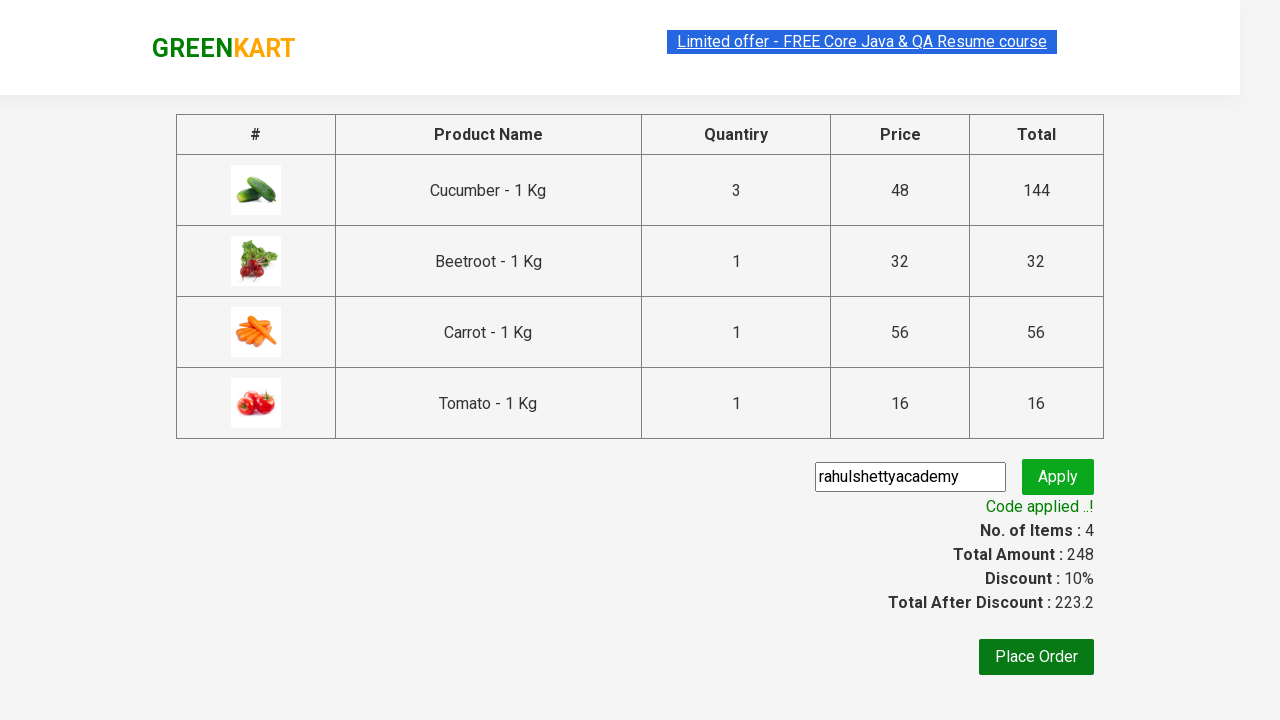

Clicked 'Place Order' button at (1036, 657) on xpath=//button[.='Place Order']
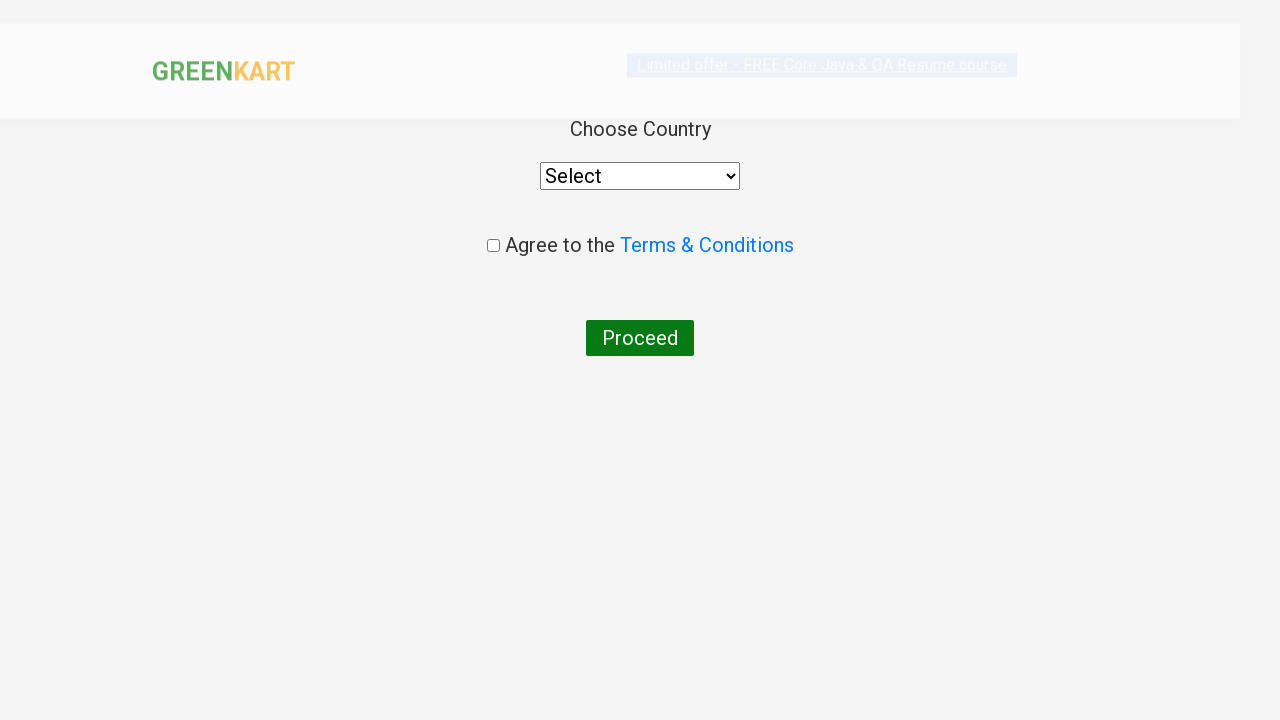

Selected 'India' from country dropdown on //label/following-sibling::div/select
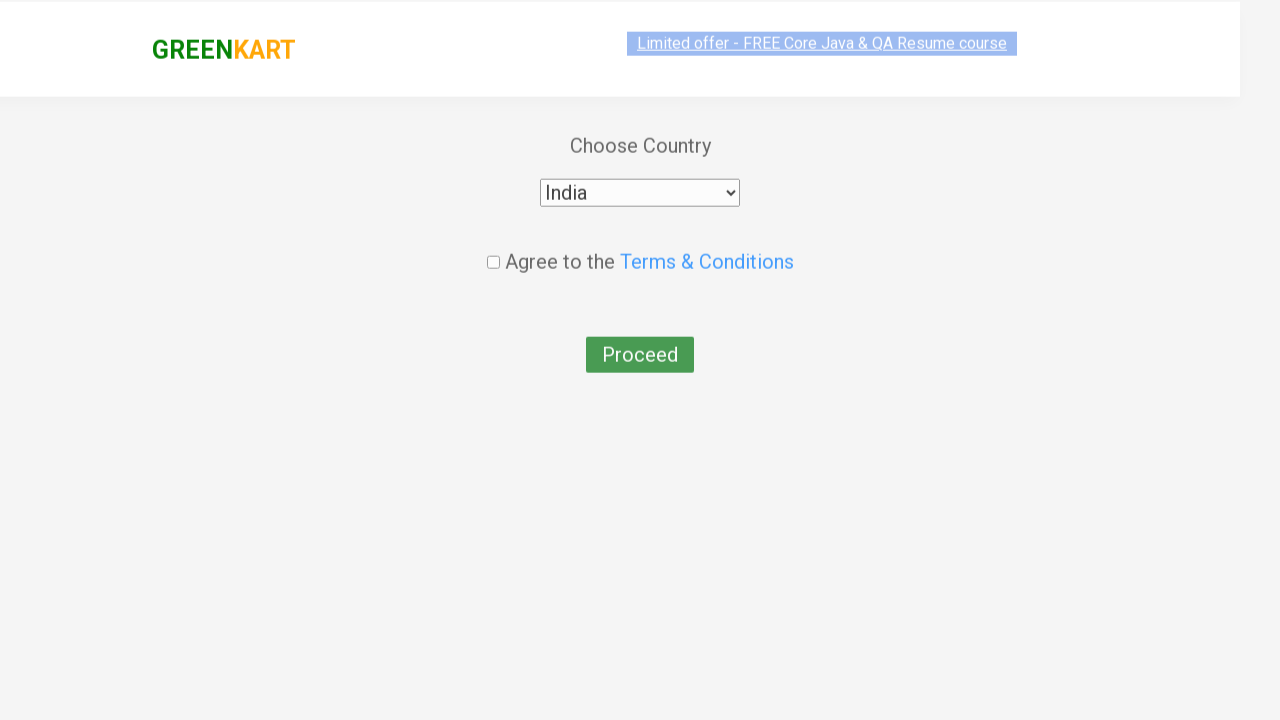

Checked terms and conditions checkbox at (493, 246) on input[type*='checkbox']
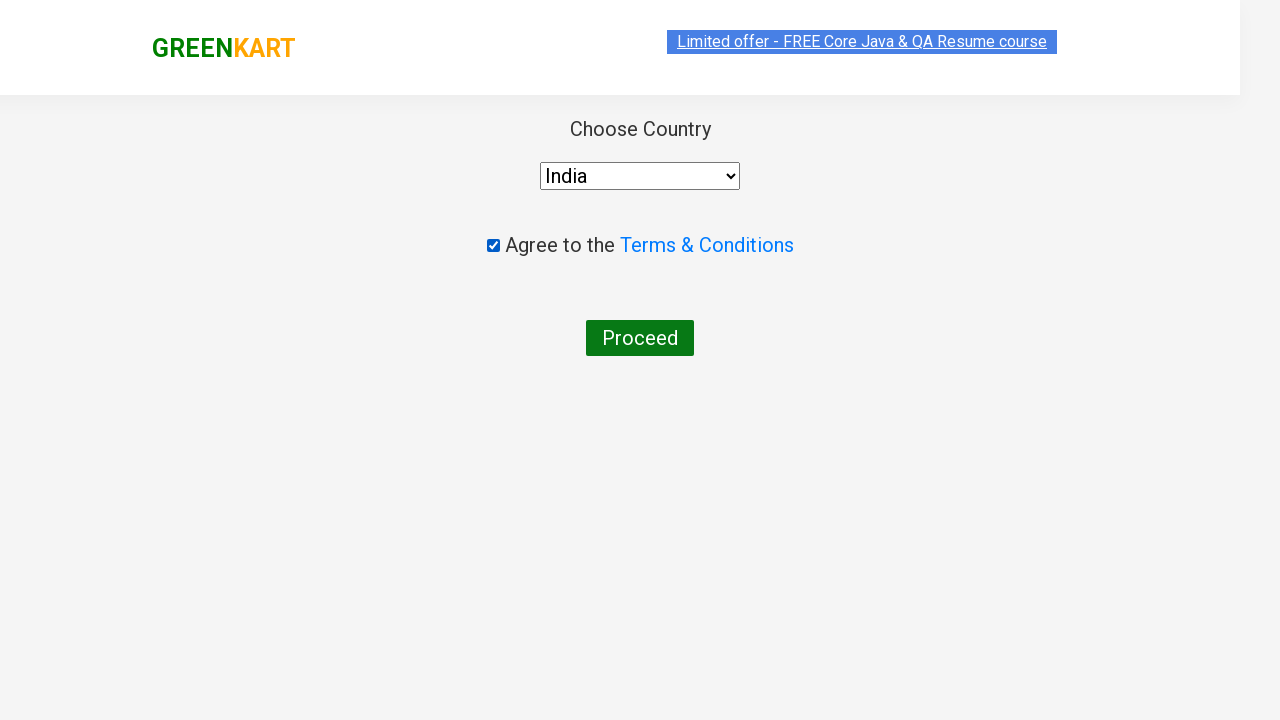

Clicked 'Proceed' button to finalize order at (640, 338) on xpath=//button[.='Proceed']
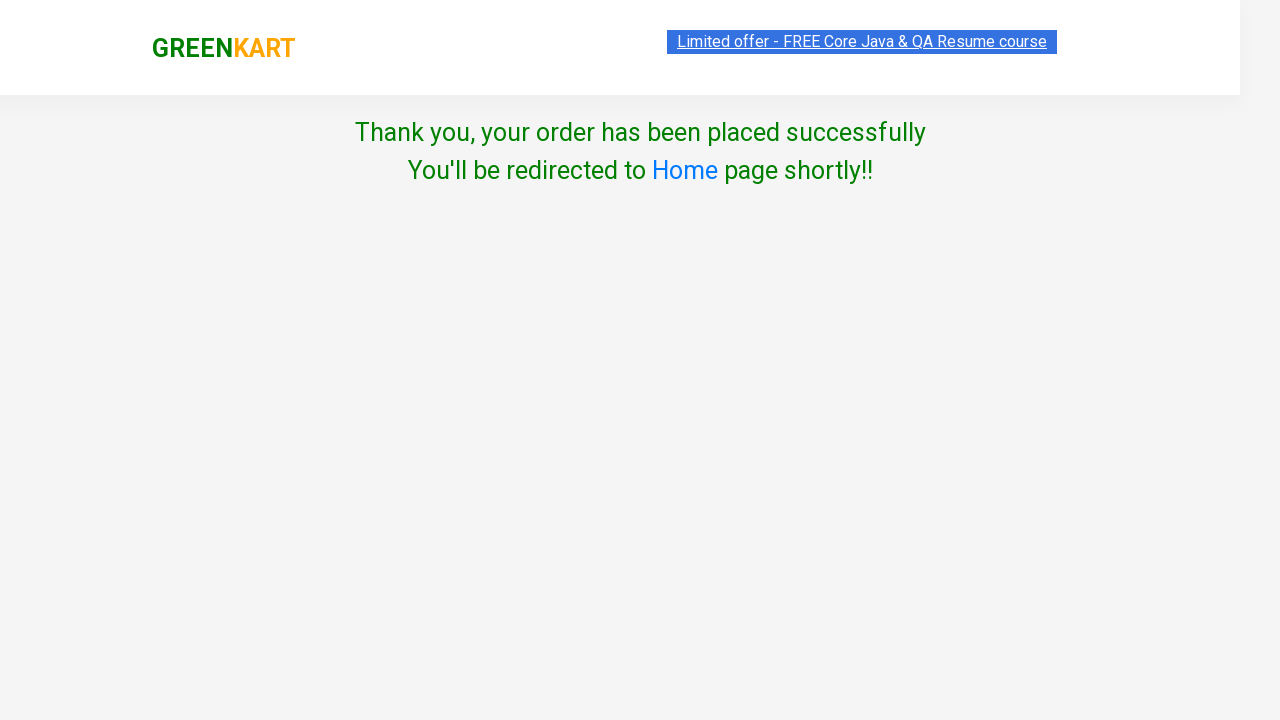

Waited 4 seconds for order completion
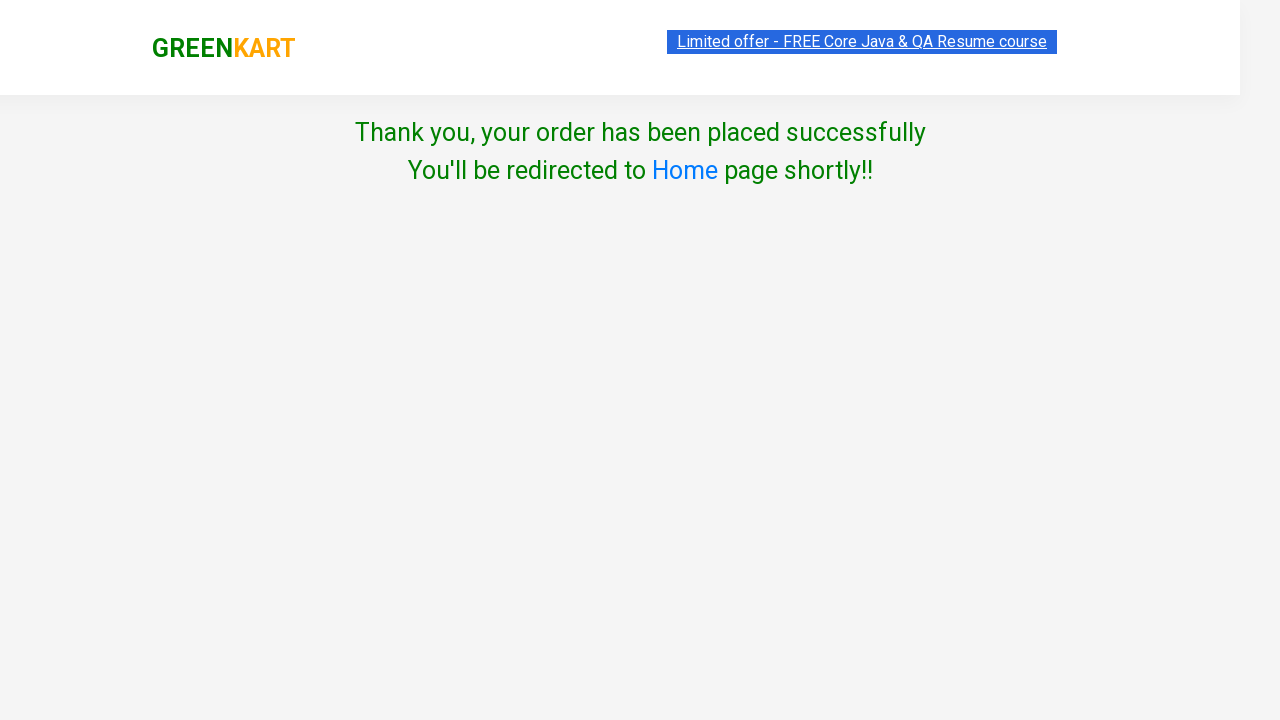

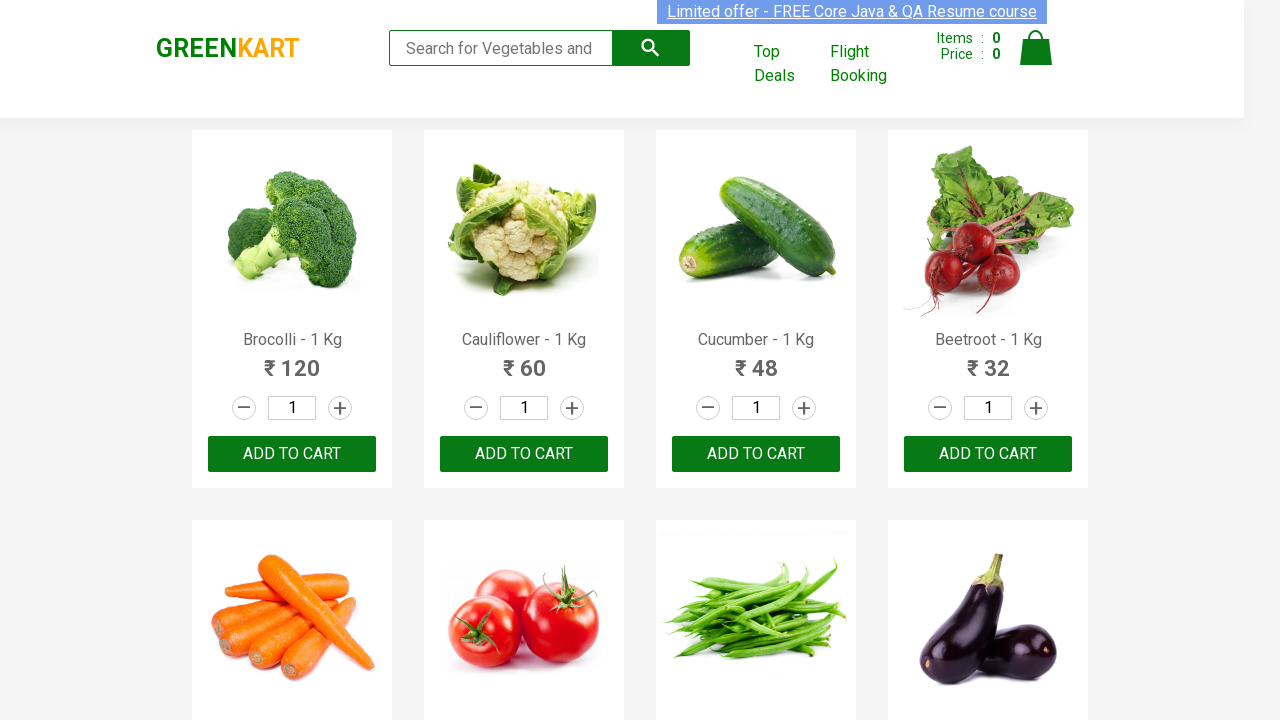